Tests the jQuery UI selectable functionality by selecting multiple items using Ctrl+Click

Starting URL: https://jqueryui.com/selectable

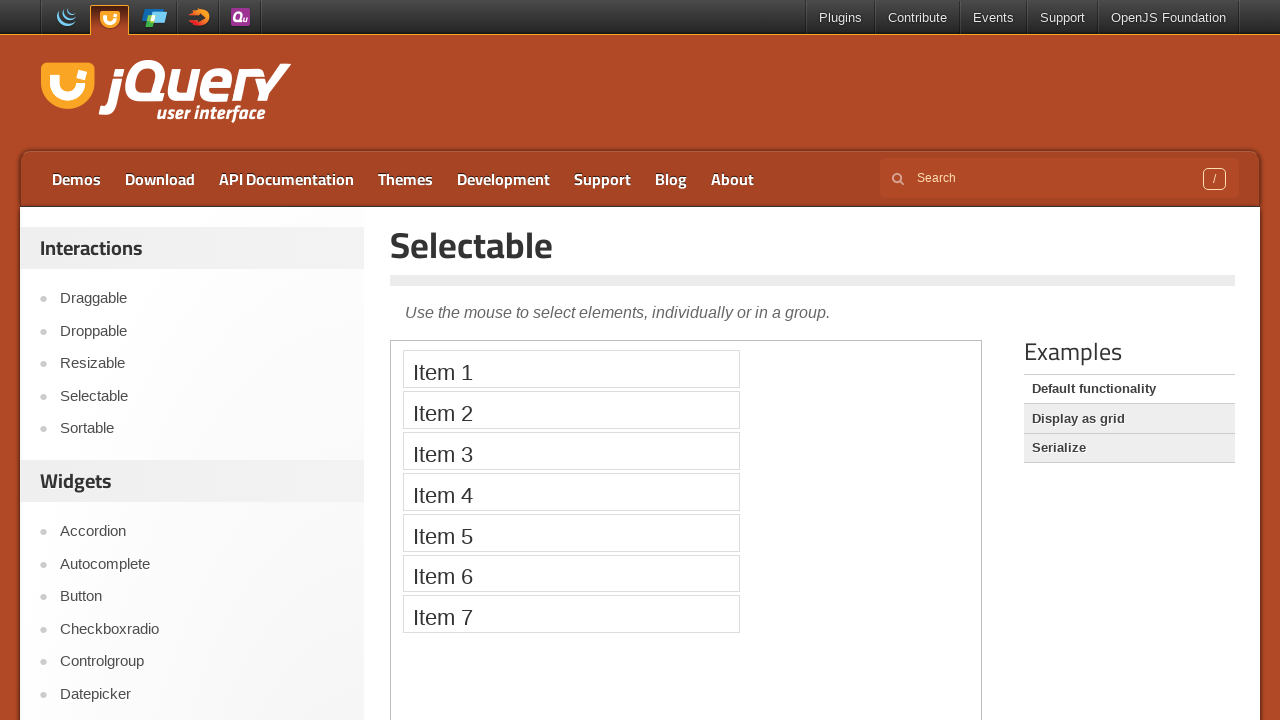

Waited for selectable demo to load in iframe
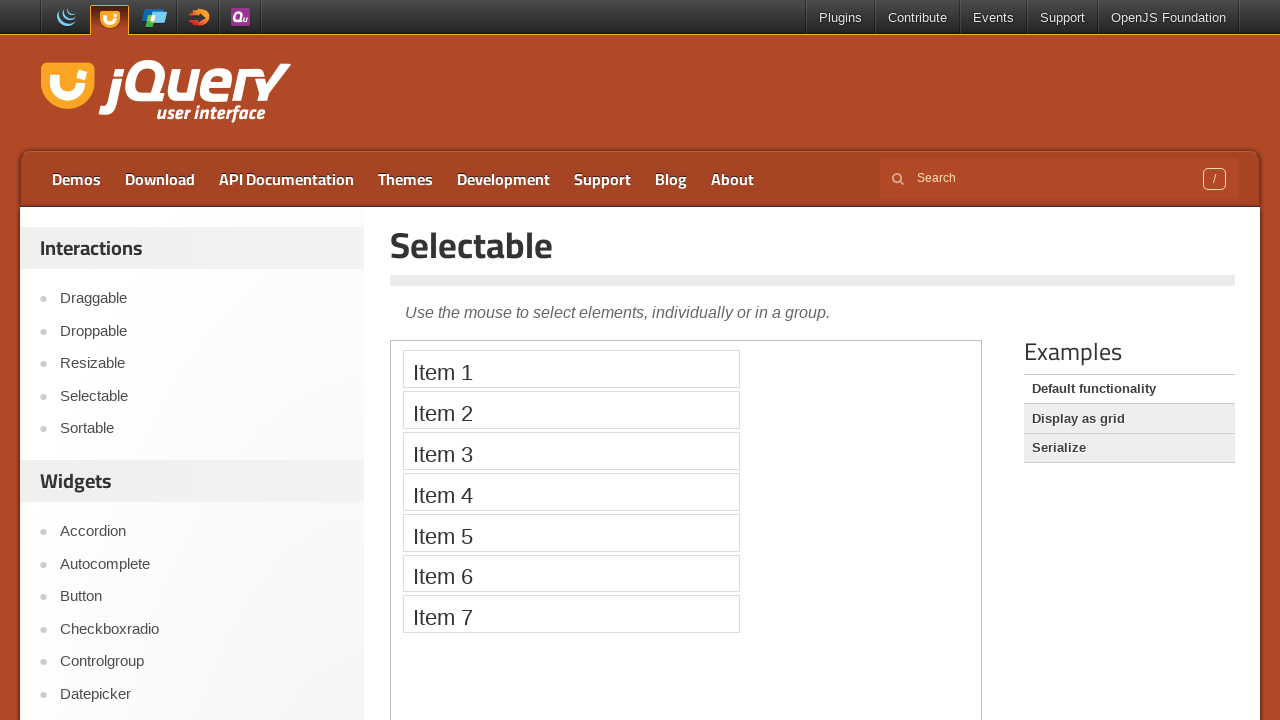

Accessed the demo iframe
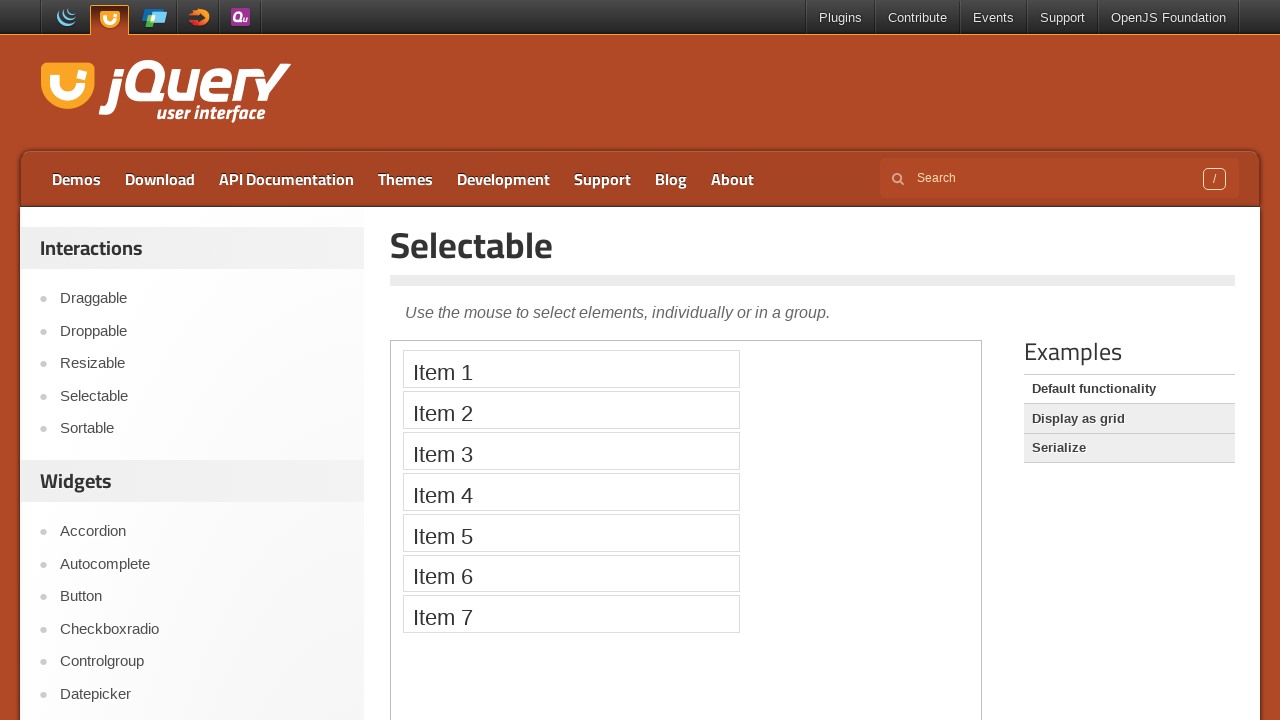

Selected Item 1 with Ctrl+Click at (571, 369) on li:has-text('Item 1')
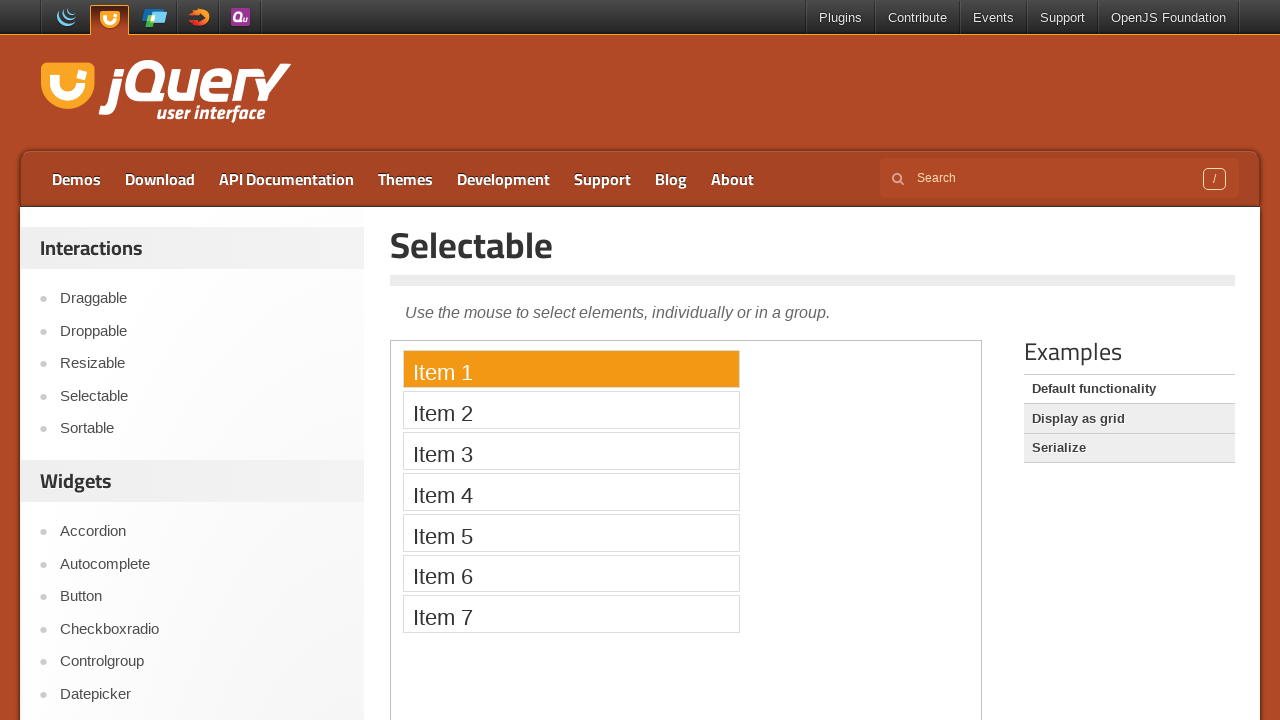

Selected Item 3 with Ctrl+Click at (571, 451) on li:has-text('Item 3')
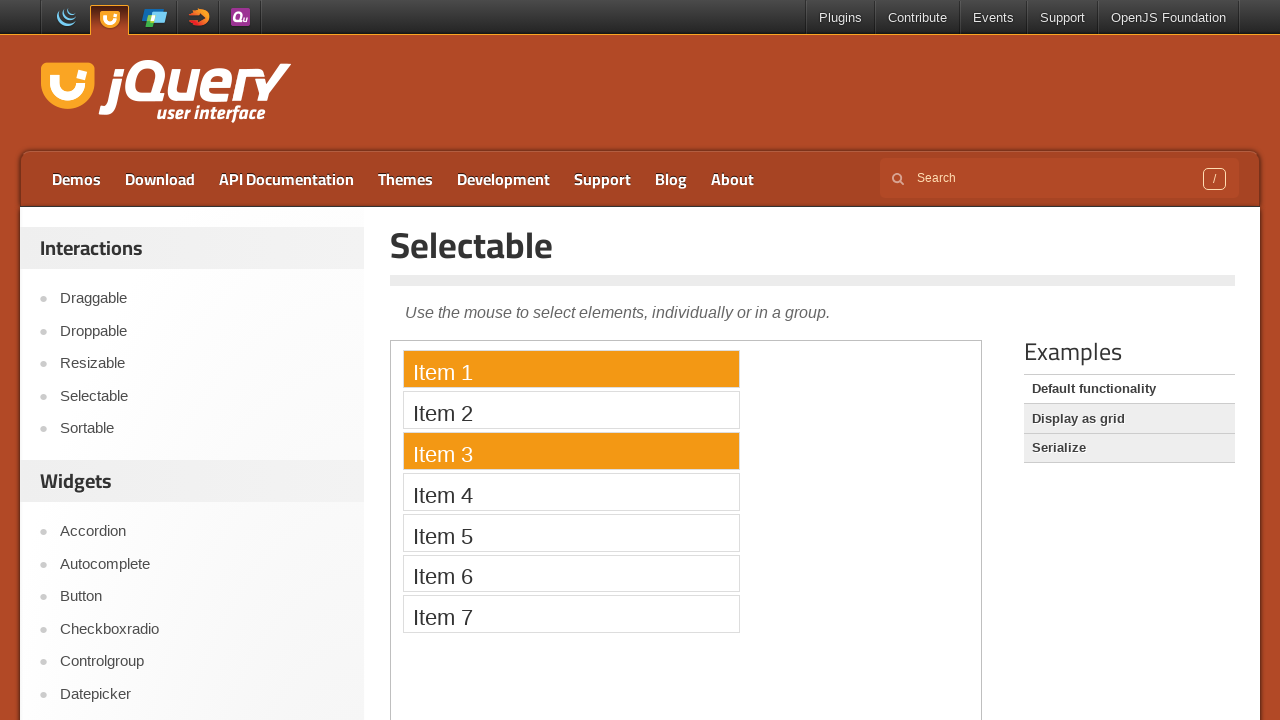

Selected Item 4 with Ctrl+Click at (571, 492) on li:has-text('Item 4')
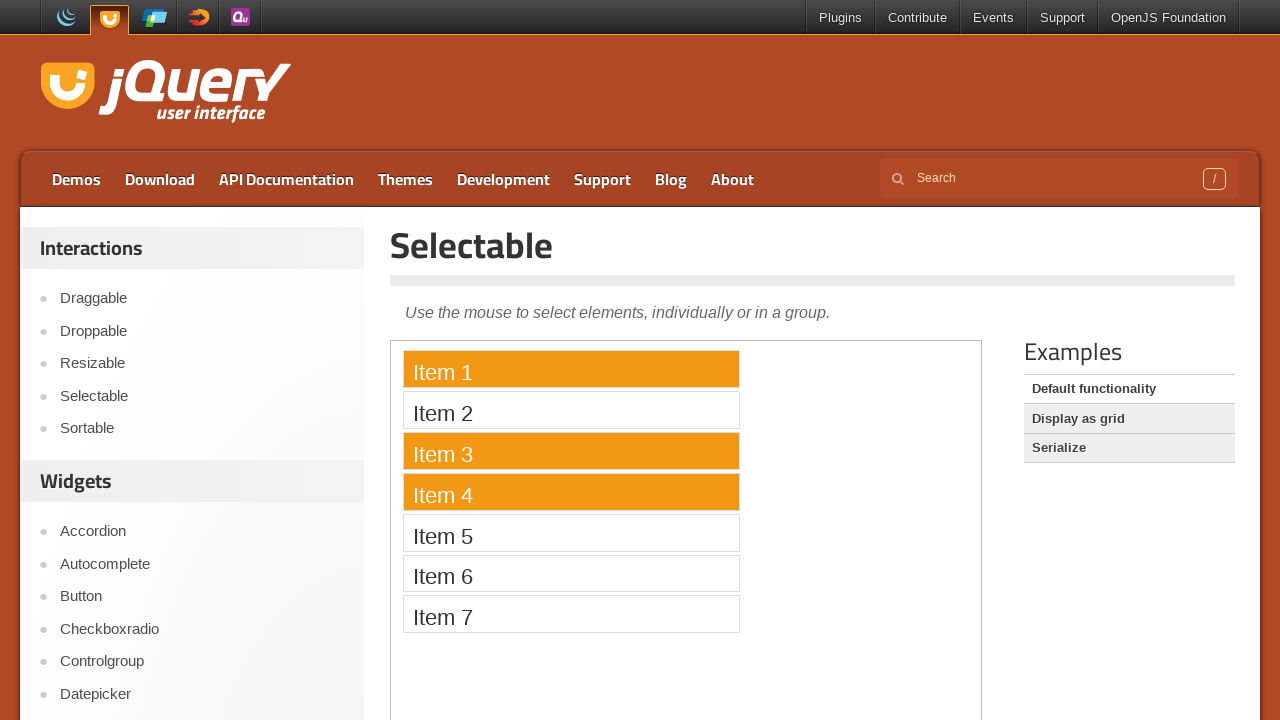

Selected Item 6 with Ctrl+Click at (571, 573) on li:has-text('Item 6')
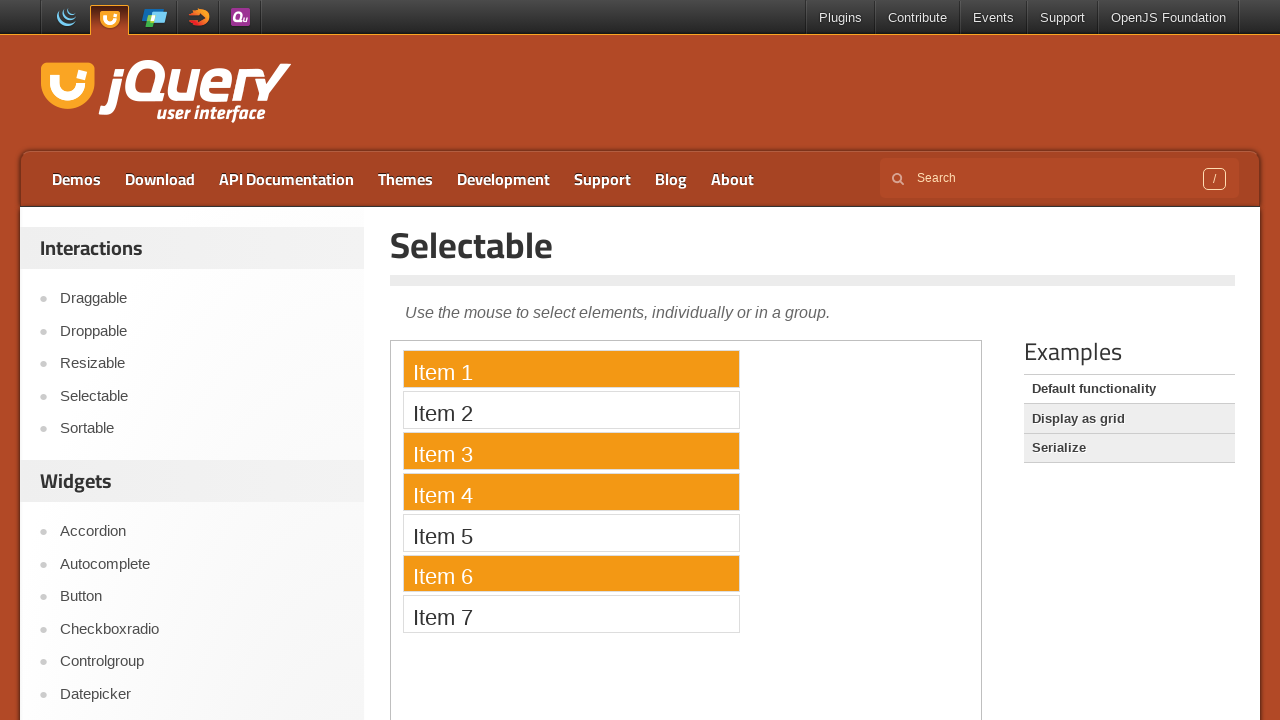

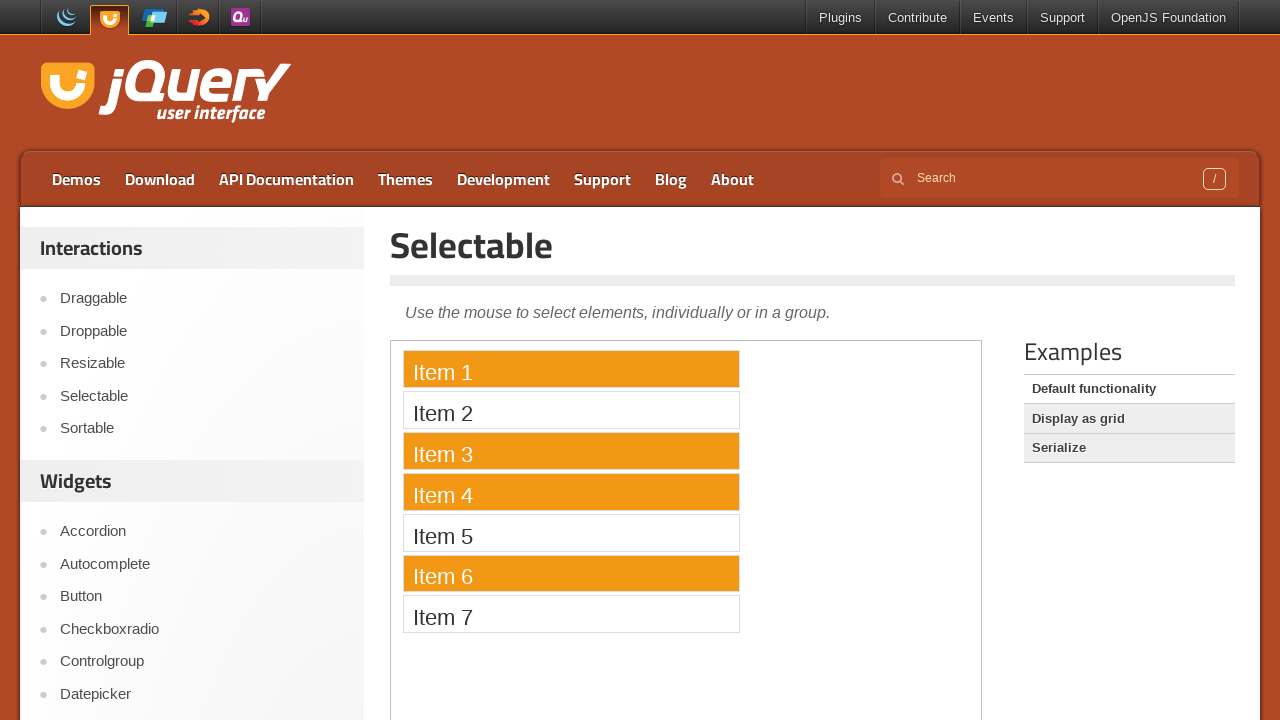